Tests page scrolling functionality by scrolling down the page using JavaScript

Starting URL: https://rahulshettyacademy.com/AutomationPractice/

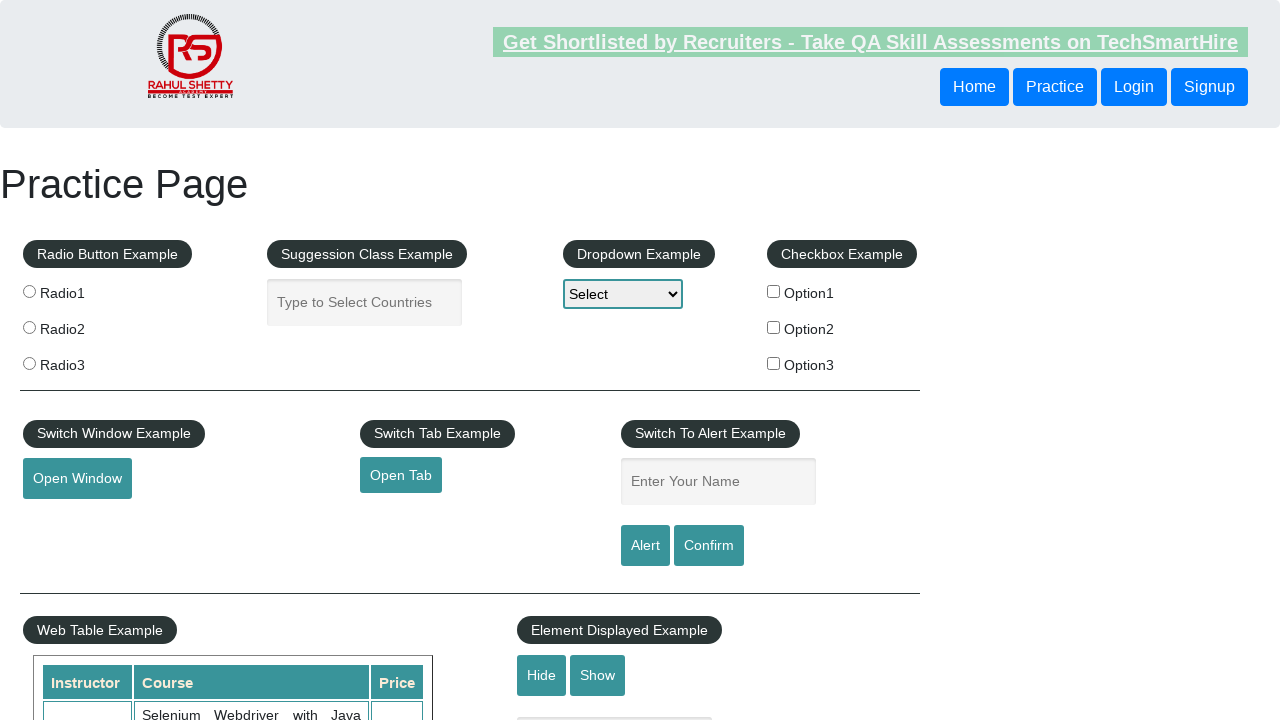

Scrolled down the page by 1200 pixels using JavaScript
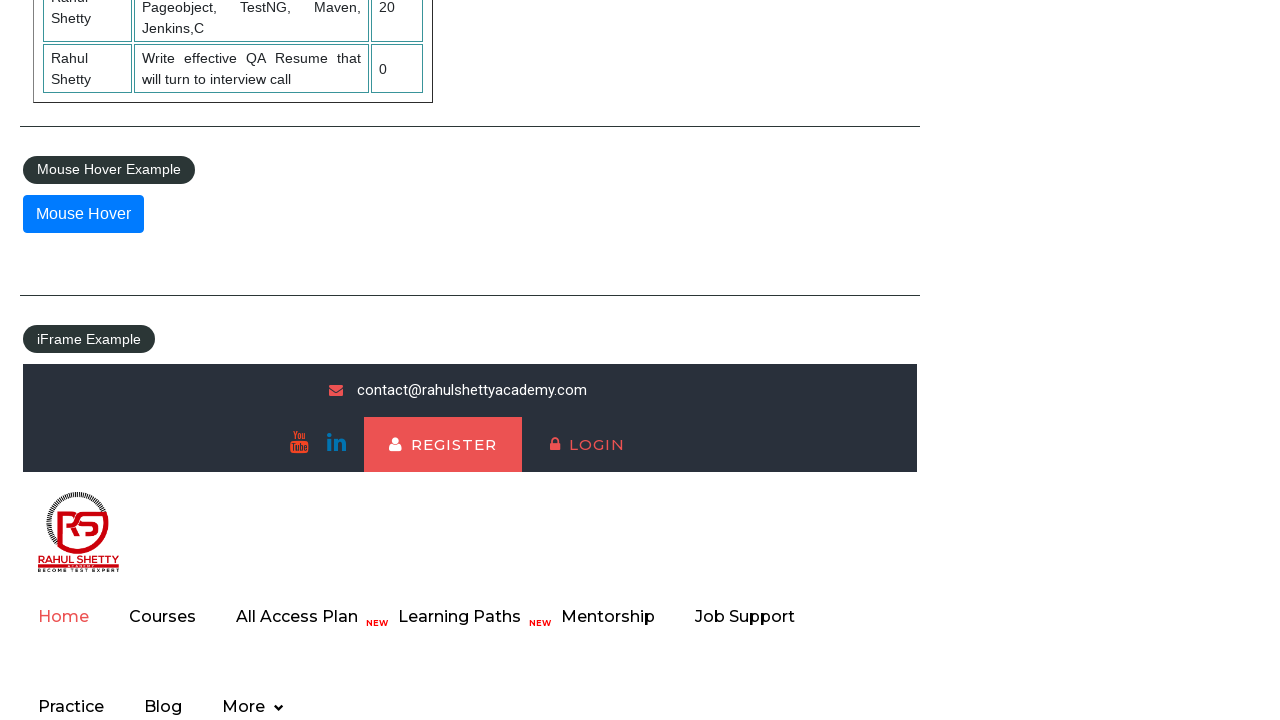

Waited for 1000ms to allow scroll to complete
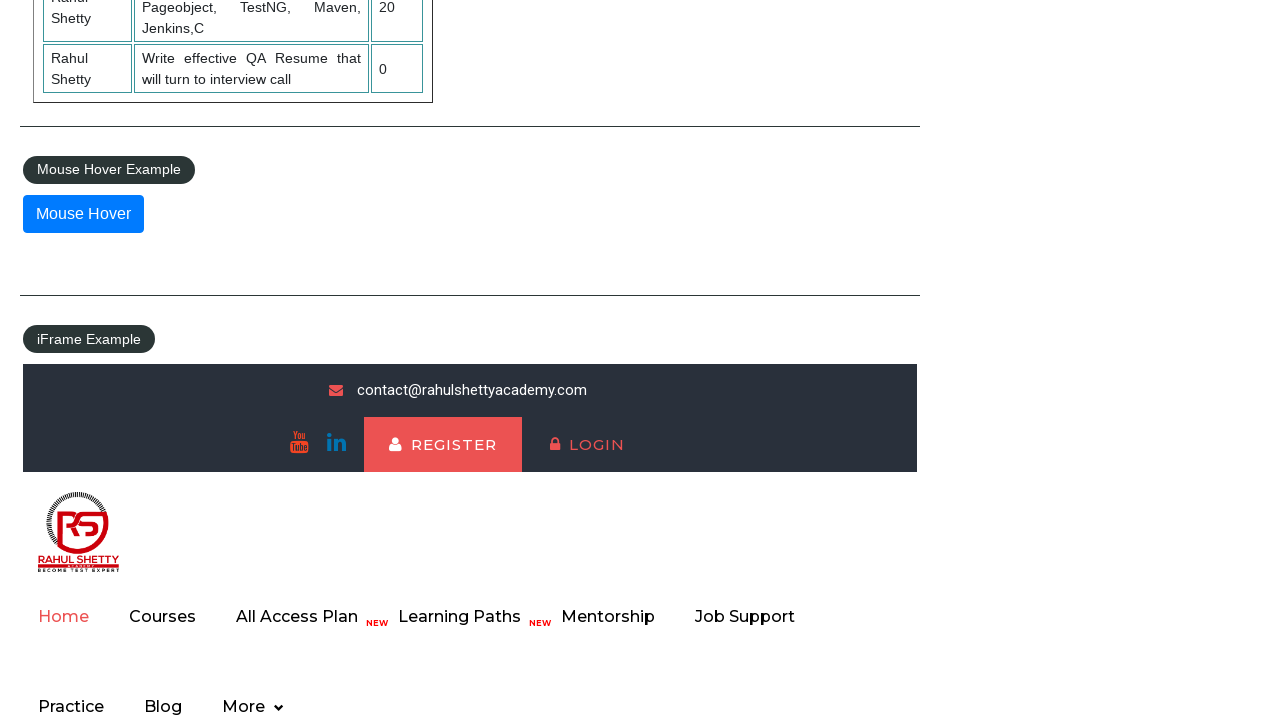

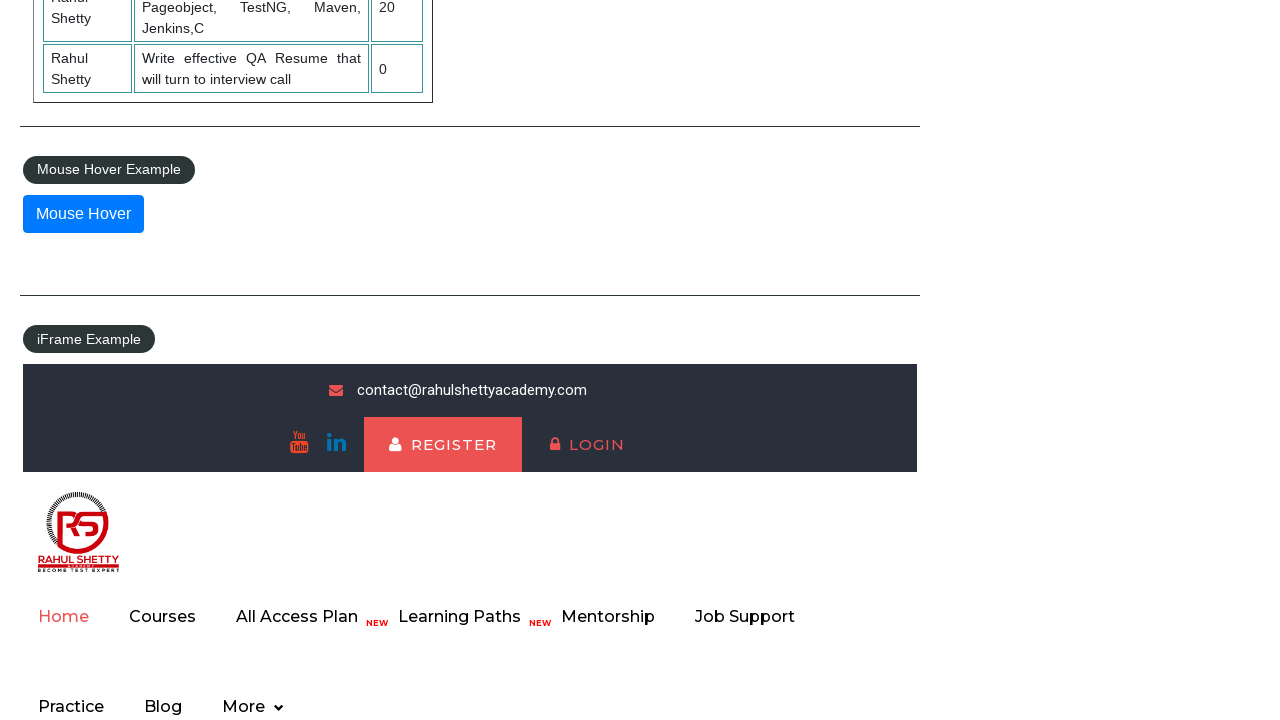